Tests that clicking "Clear completed" removes completed items from the todo list

Starting URL: https://demo.playwright.dev/todomvc/

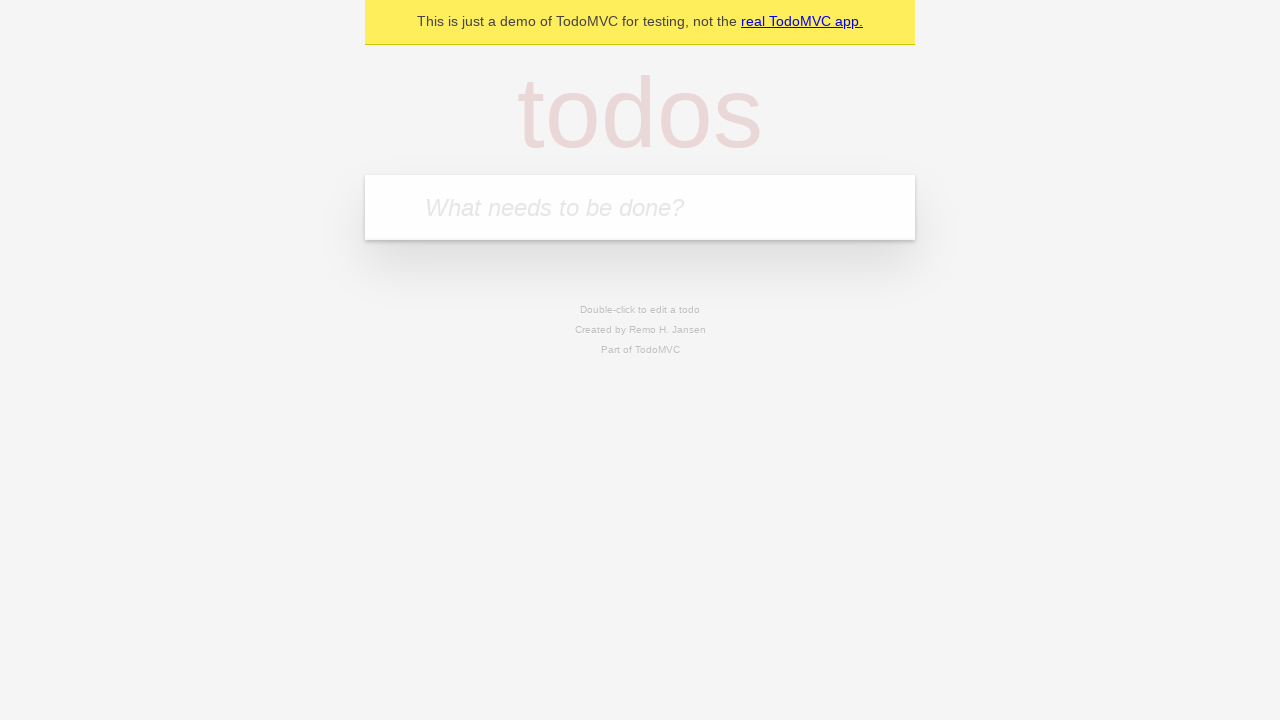

Filled todo input with 'buy some cheese' on internal:attr=[placeholder="What needs to be done?"i]
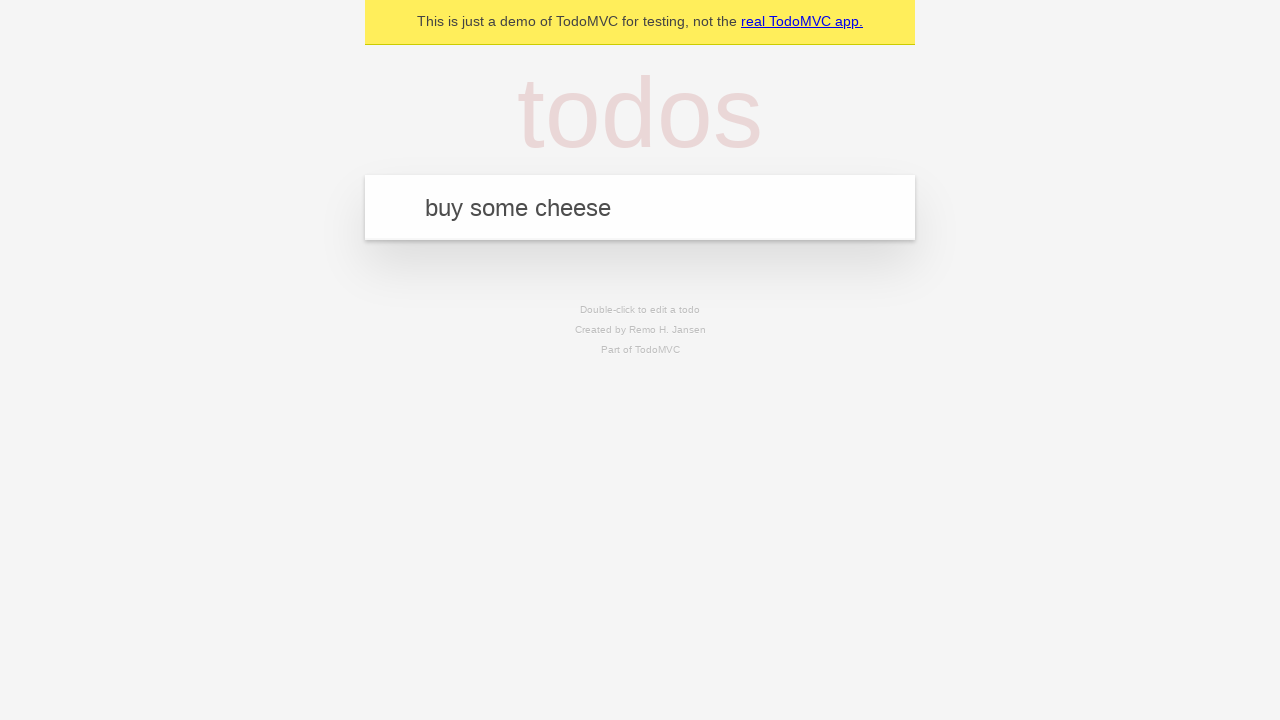

Pressed Enter to add todo 'buy some cheese' on internal:attr=[placeholder="What needs to be done?"i]
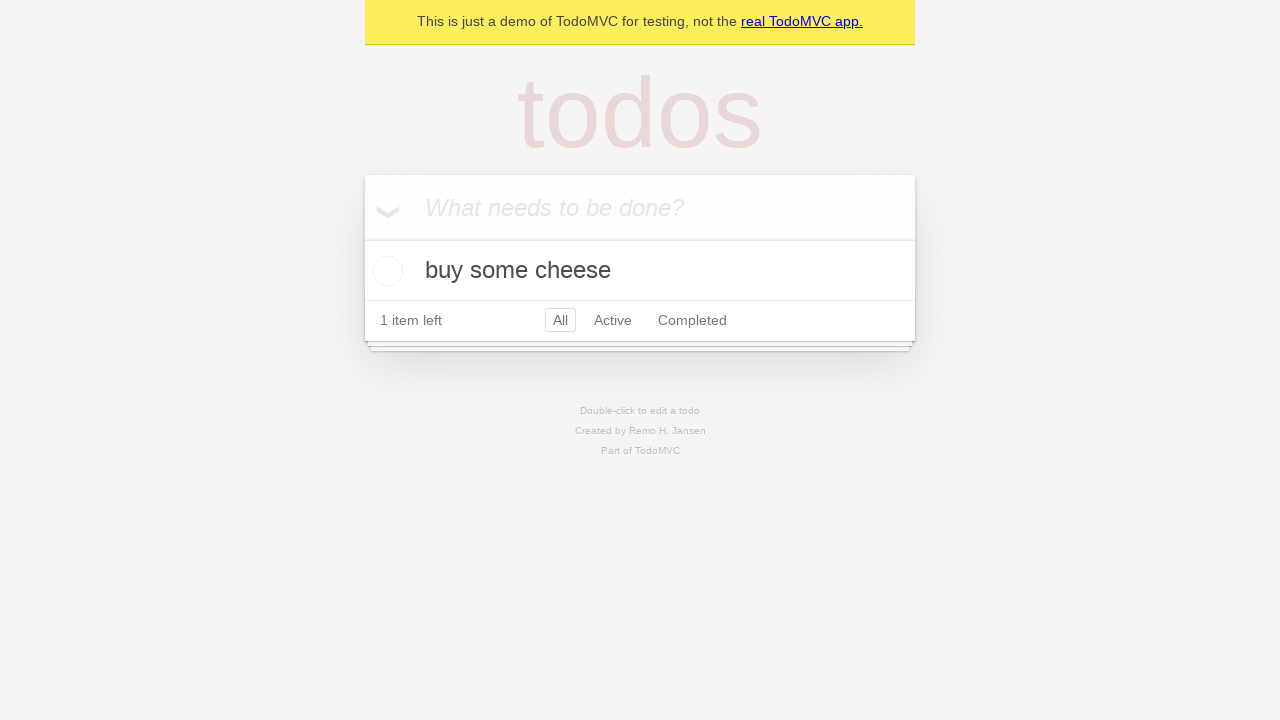

Filled todo input with 'feed the cat' on internal:attr=[placeholder="What needs to be done?"i]
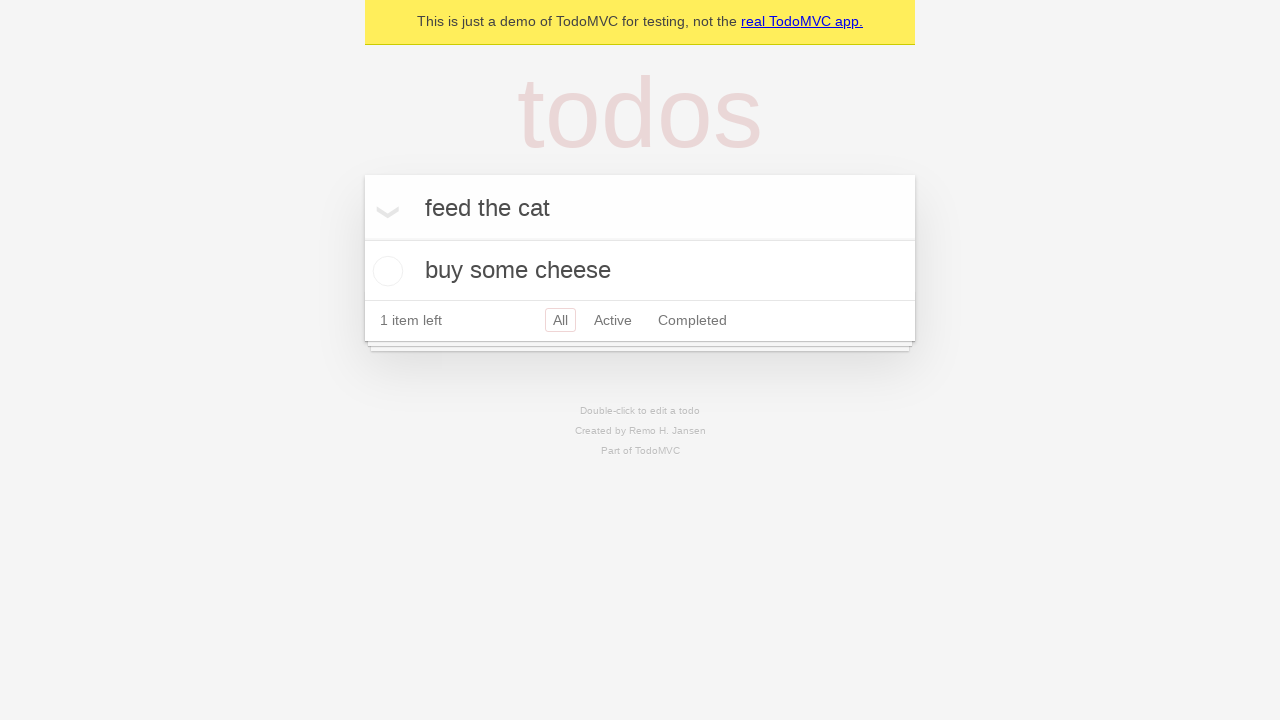

Pressed Enter to add todo 'feed the cat' on internal:attr=[placeholder="What needs to be done?"i]
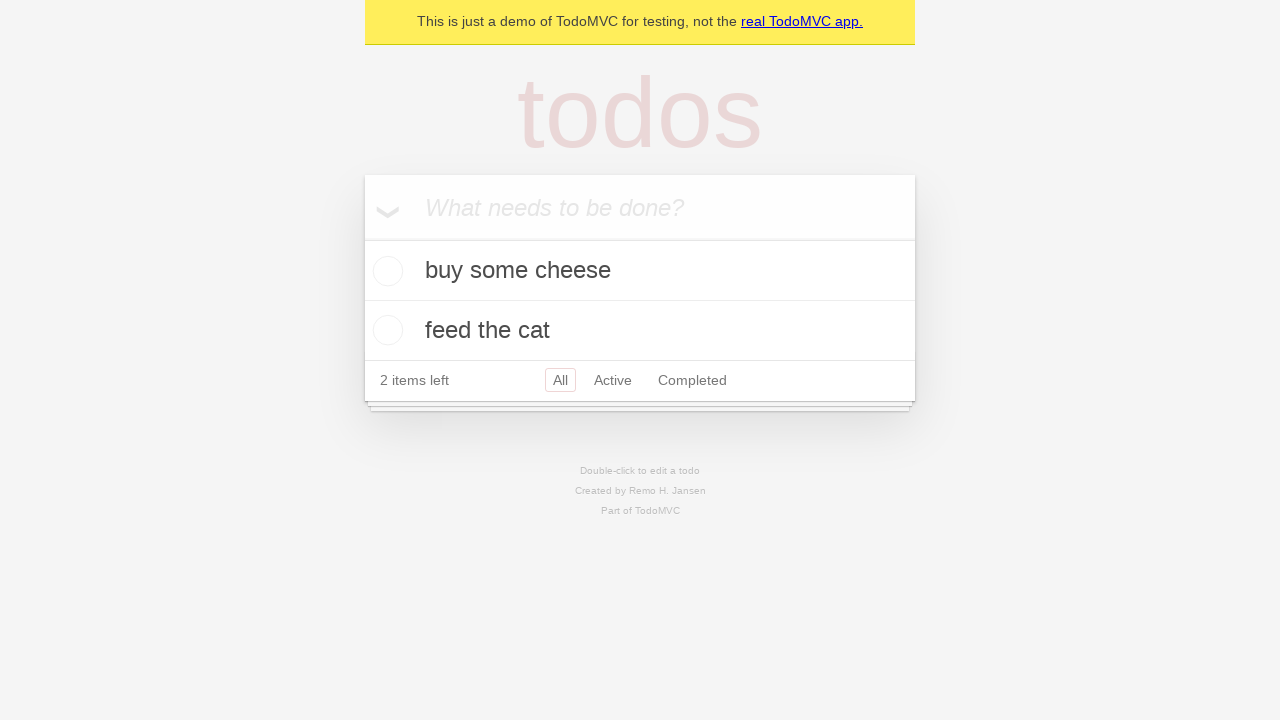

Filled todo input with 'book a doctors appointment' on internal:attr=[placeholder="What needs to be done?"i]
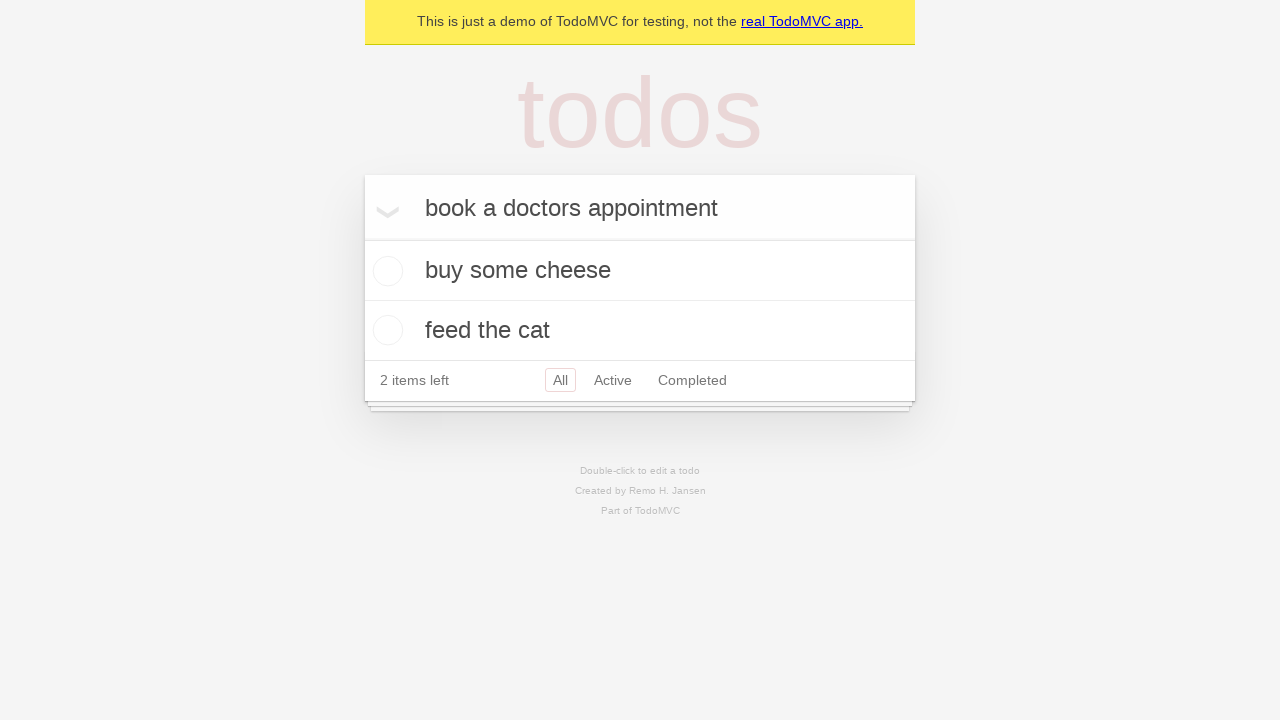

Pressed Enter to add todo 'book a doctors appointment' on internal:attr=[placeholder="What needs to be done?"i]
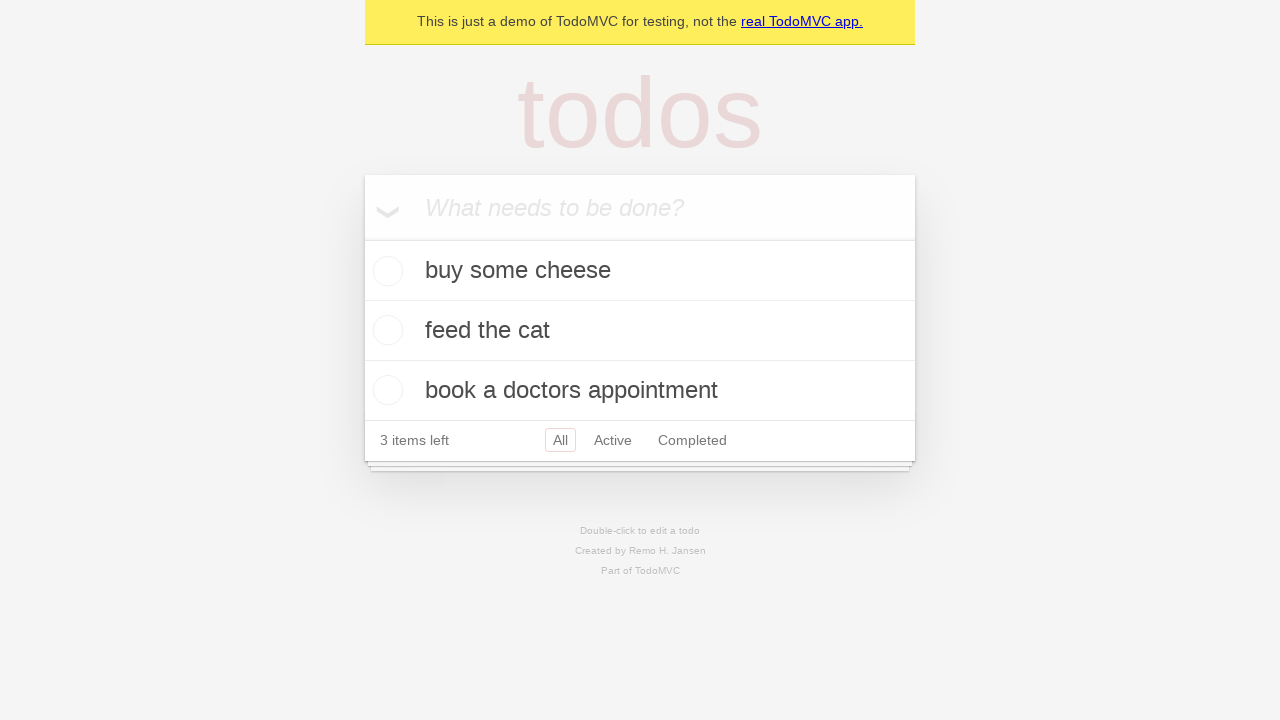

Checked the second todo item at (385, 330) on internal:testid=[data-testid="todo-item"s] >> nth=1 >> internal:role=checkbox
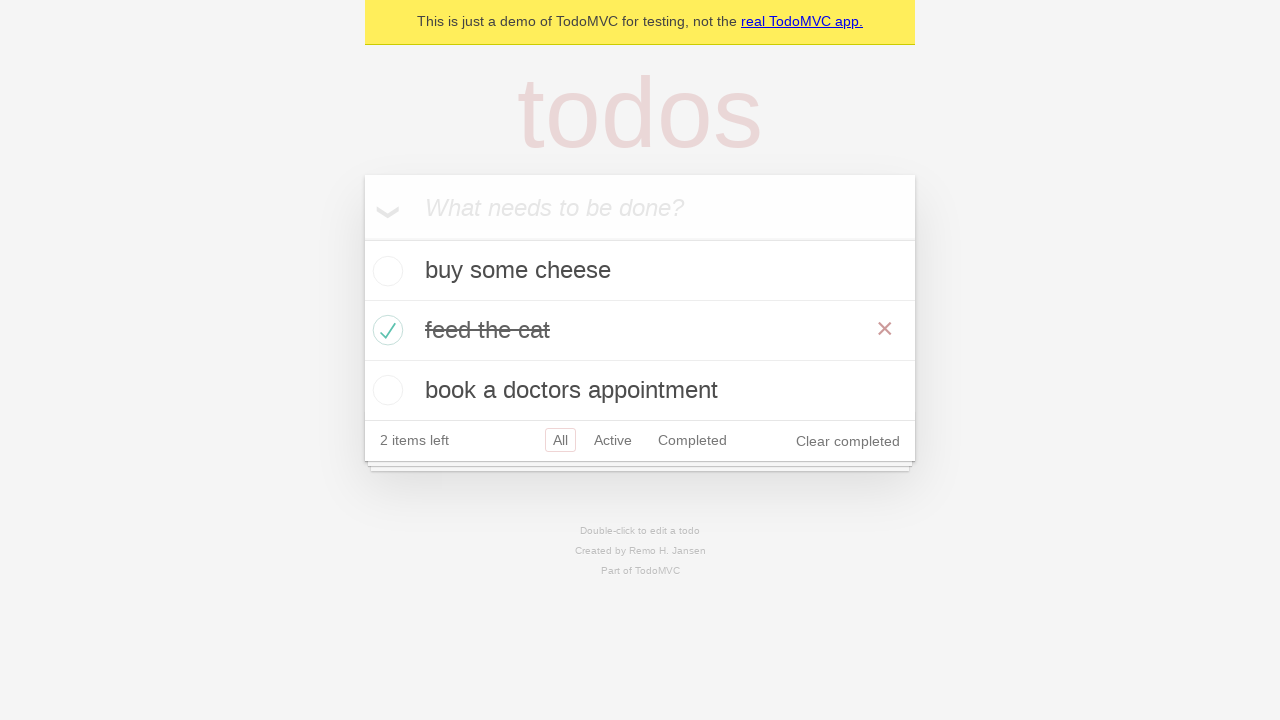

Clicked 'Clear completed' button at (848, 441) on internal:role=button[name="Clear completed"i]
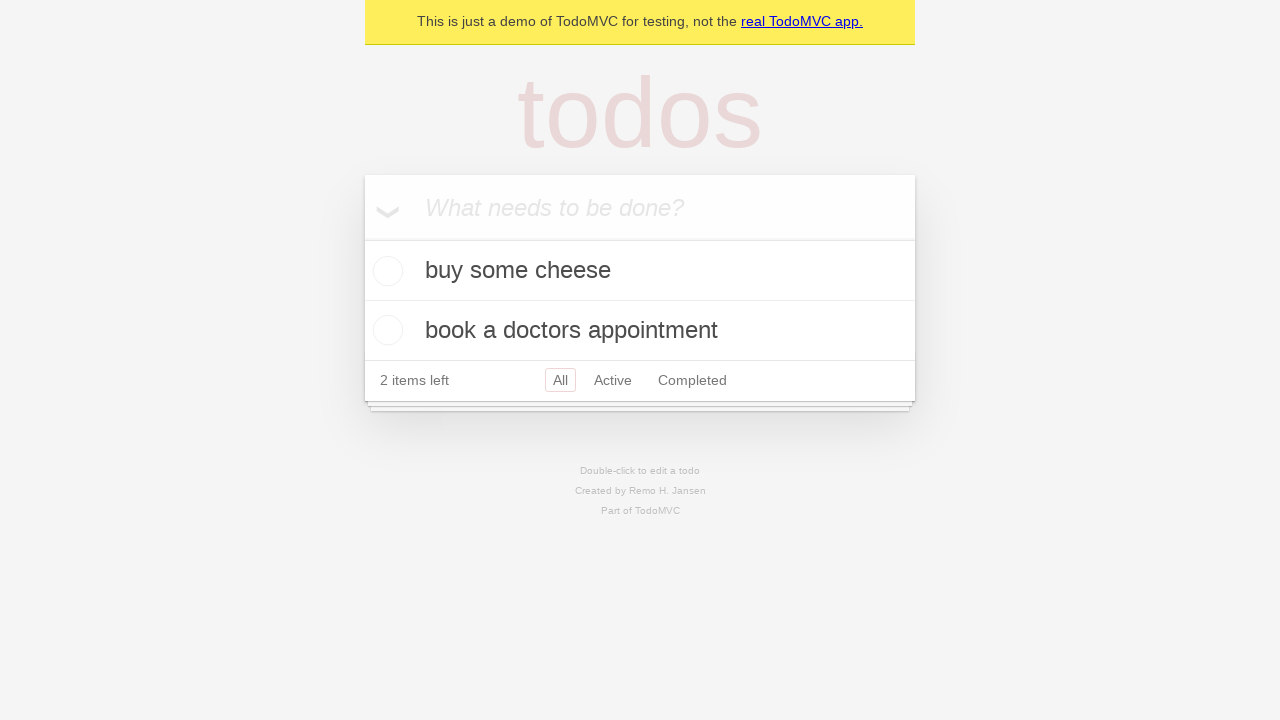

Waited for todo items to update after clearing completed items
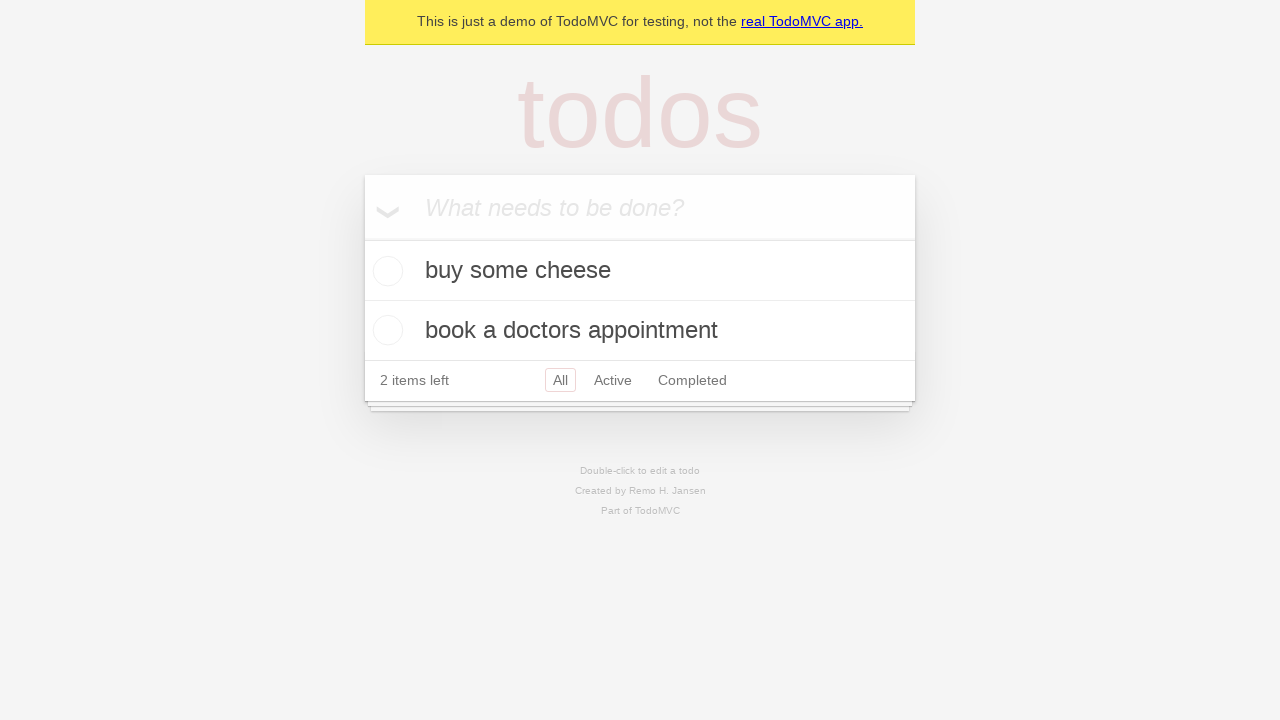

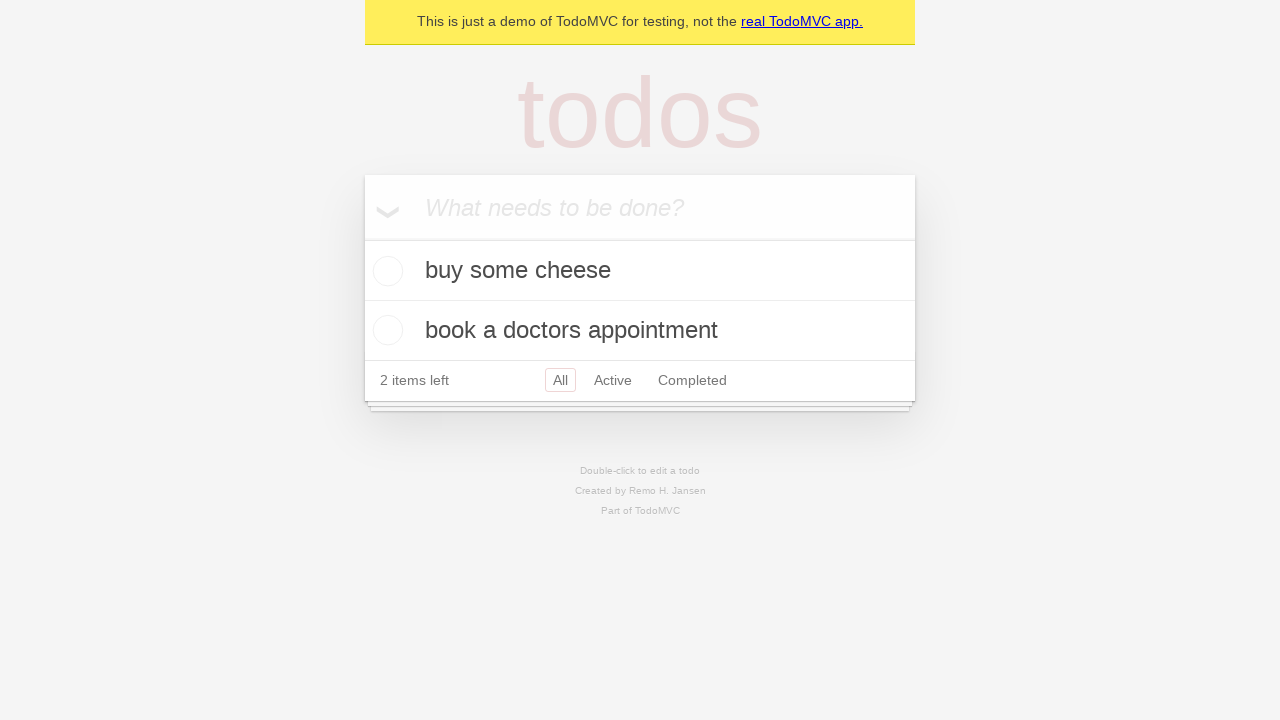